Tests iframe switching functionality by navigating to W3Schools' Try It editor, switching to the result iframe, and filling out a demo form with first name and last name fields before submitting.

Starting URL: https://www.w3schools.com/tags/tryit.asp?filename=tryhtml_input_test

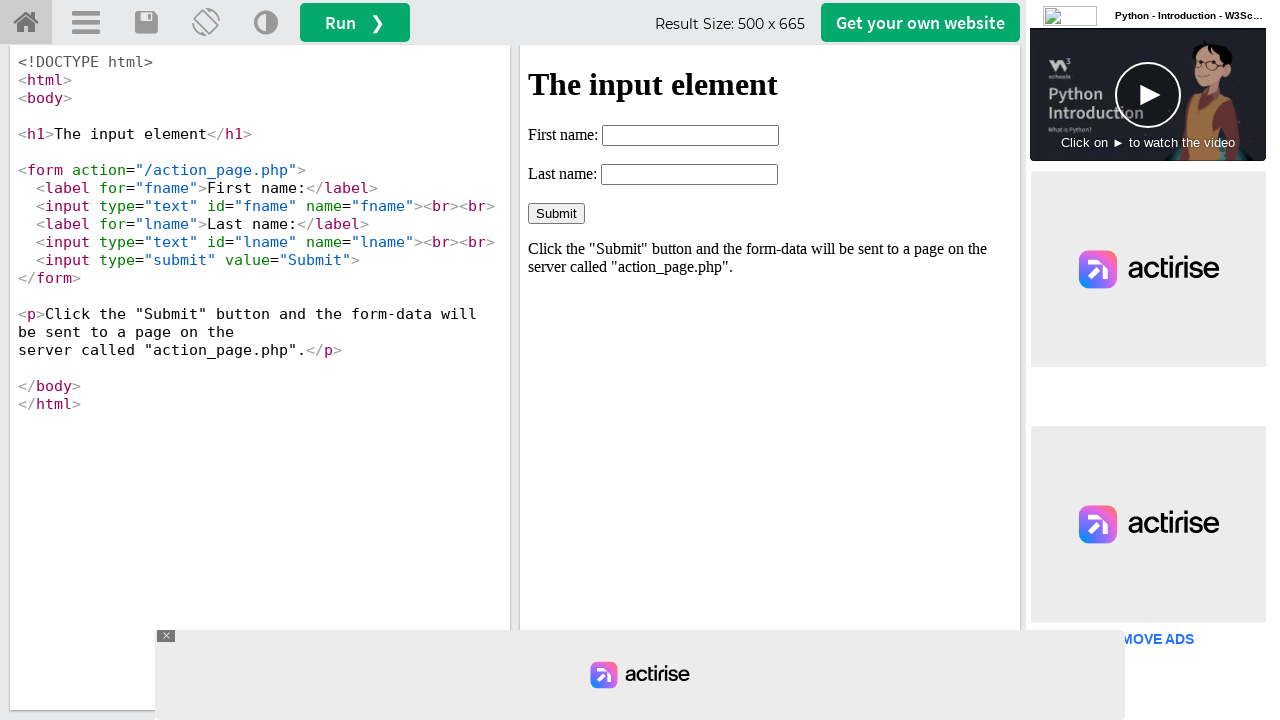

Waited for iframe#iframeResult to load
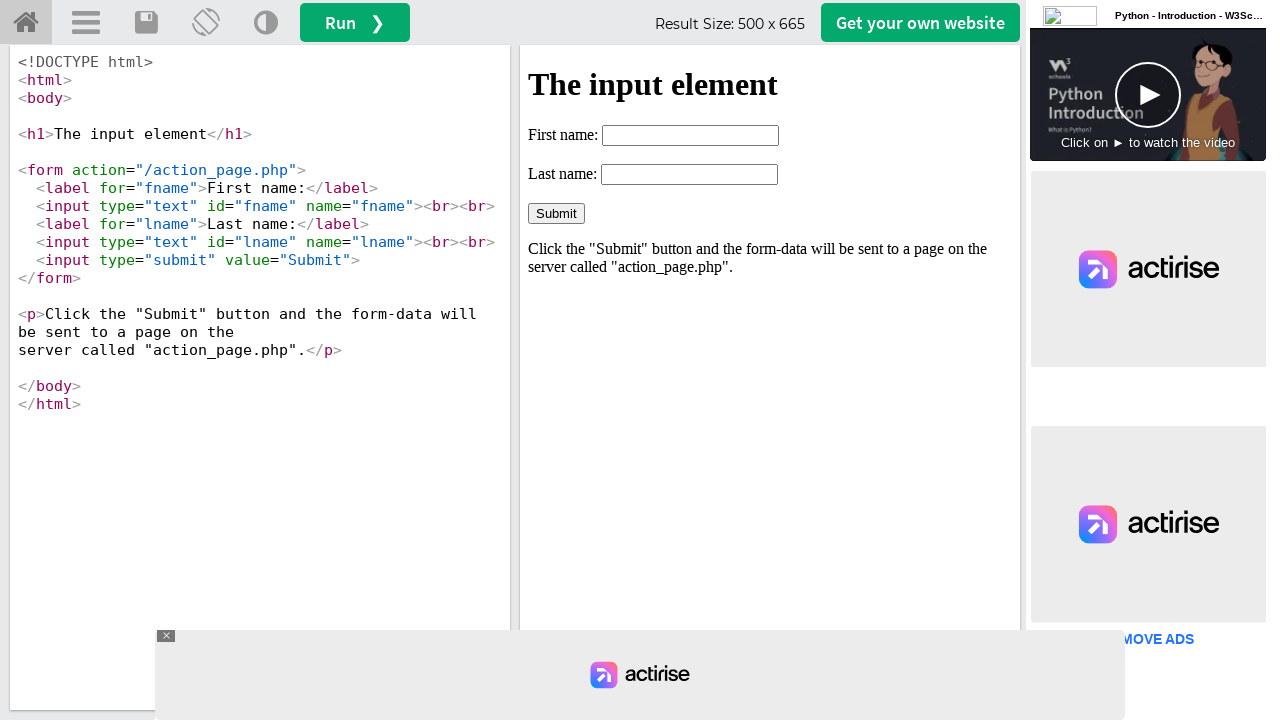

Located and switched to the iframeResult frame
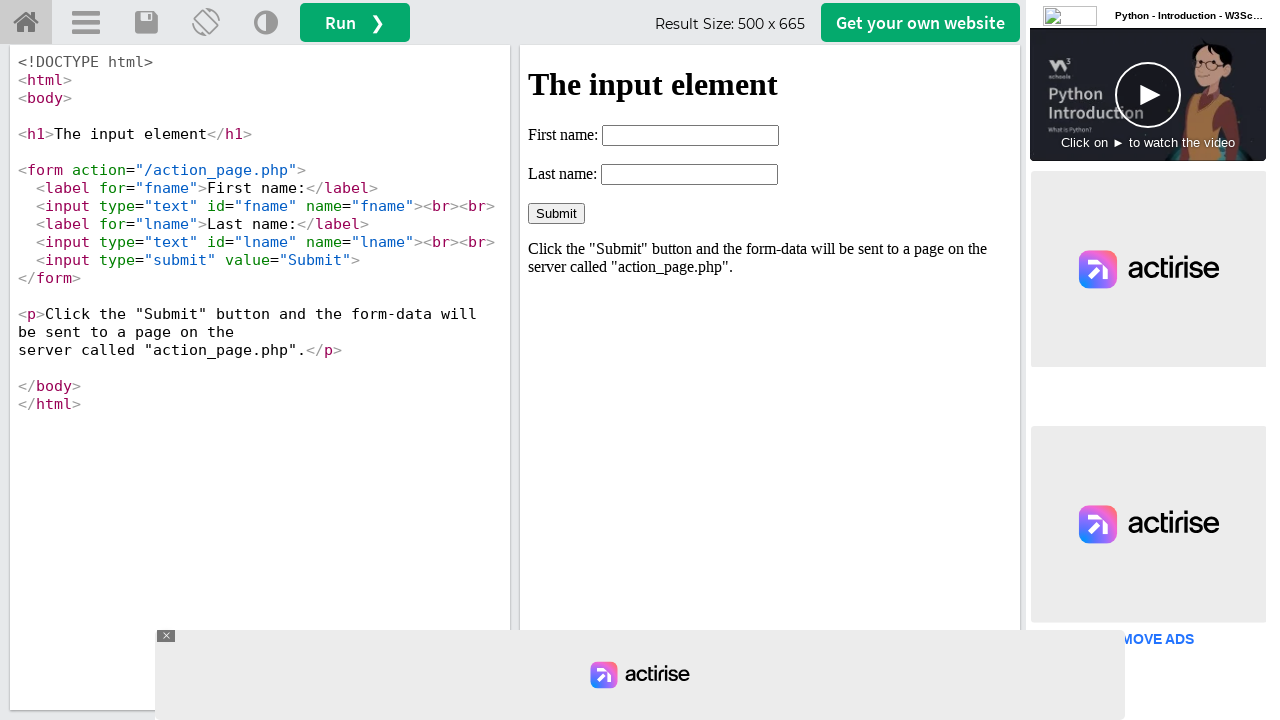

Filled first name field with 'priya' on #iframeResult >> internal:control=enter-frame >> #fname
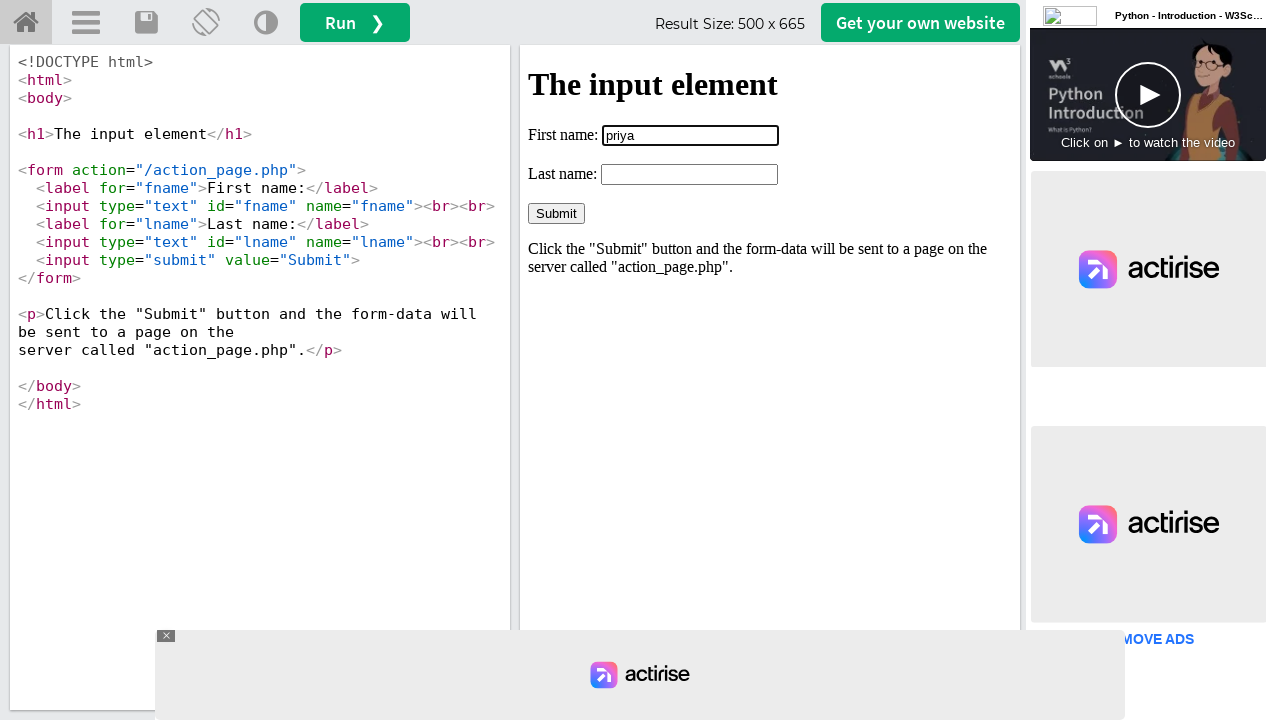

Filled last name field with 'chinnu' on #iframeResult >> internal:control=enter-frame >> input[name='lname']
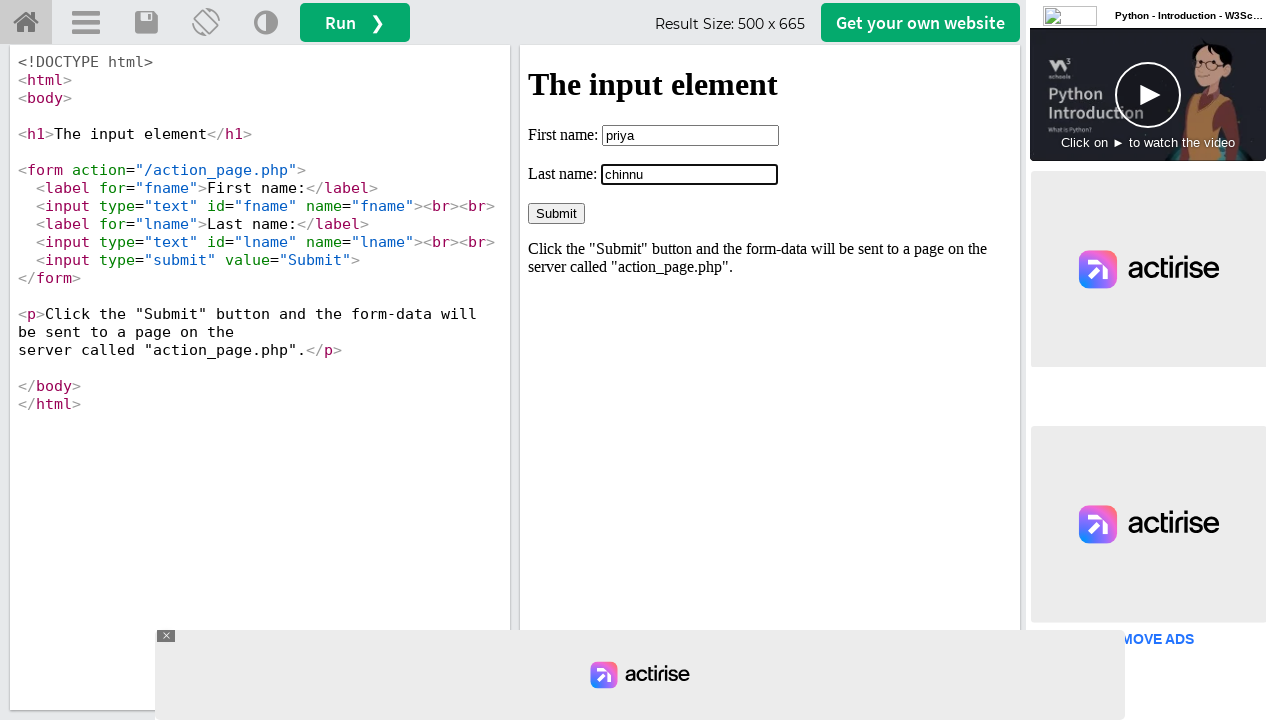

Clicked the Submit button to submit the form at (556, 213) on #iframeResult >> internal:control=enter-frame >> input[value='Submit']
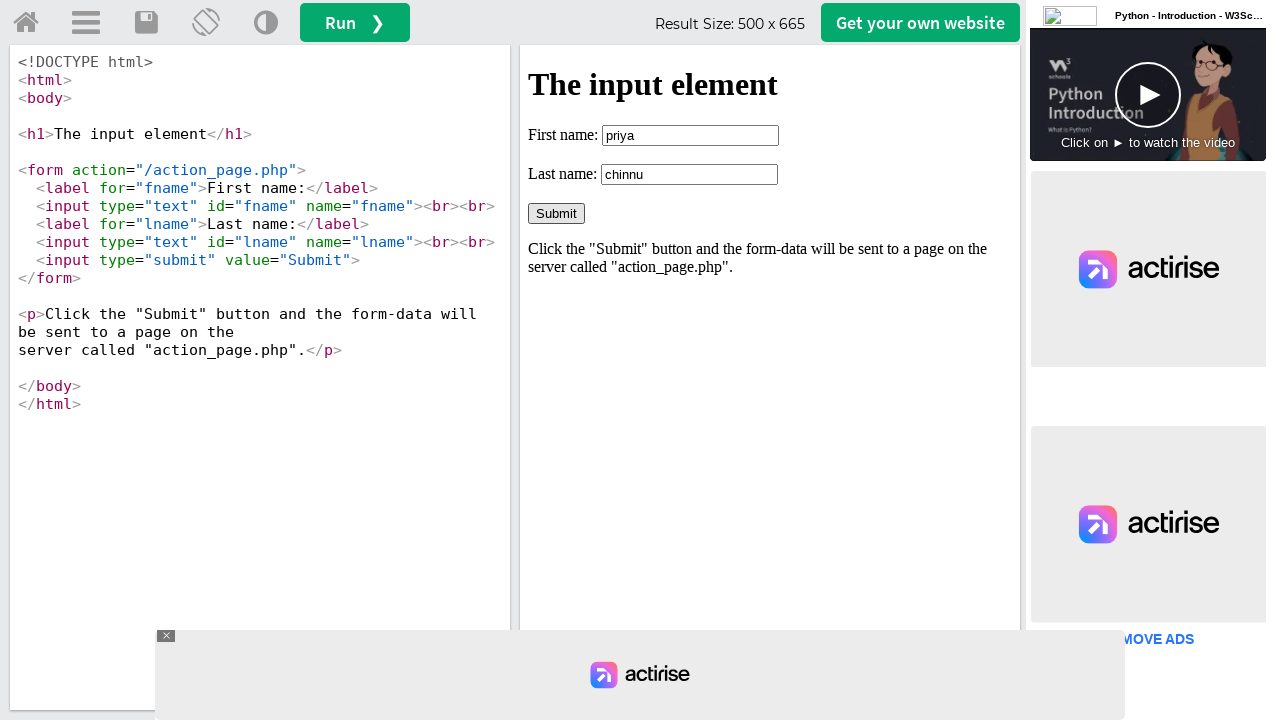

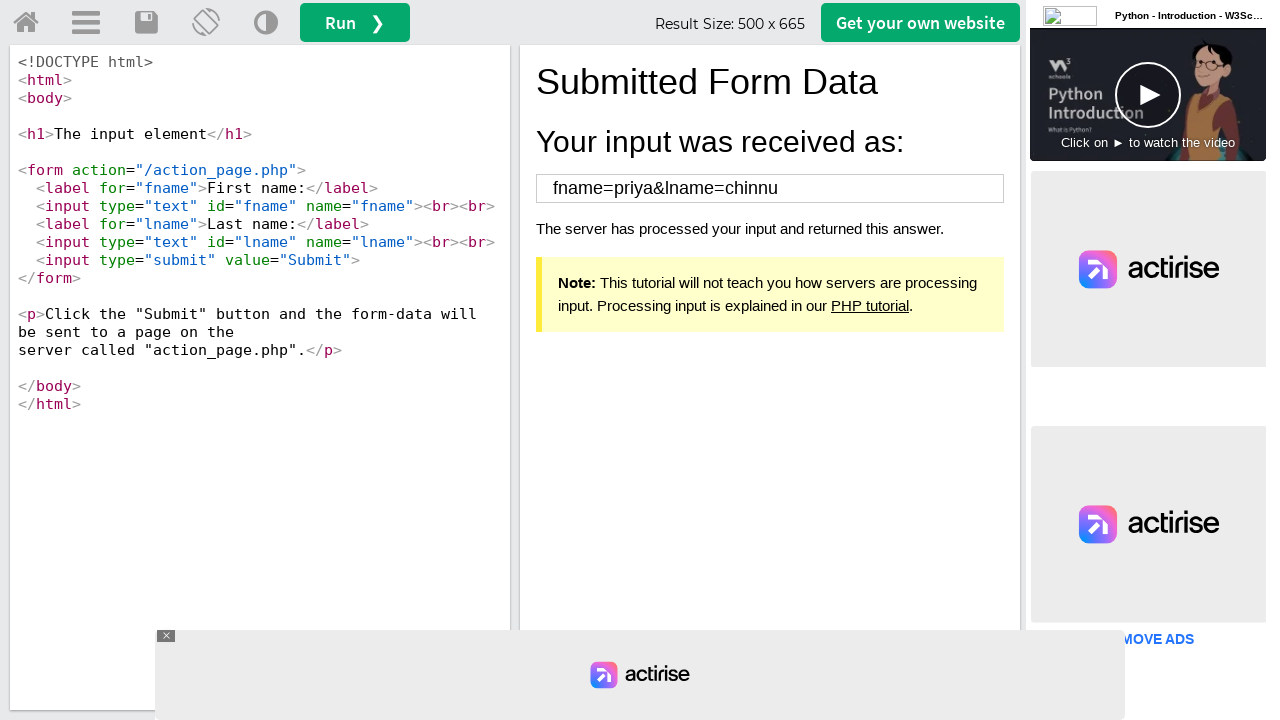